Tests a practice form submission by filling in name and email fields, checking a checkbox, and submitting the form, then verifying a success message appears

Starting URL: https://rahulshettyacademy.com/angularpractice/

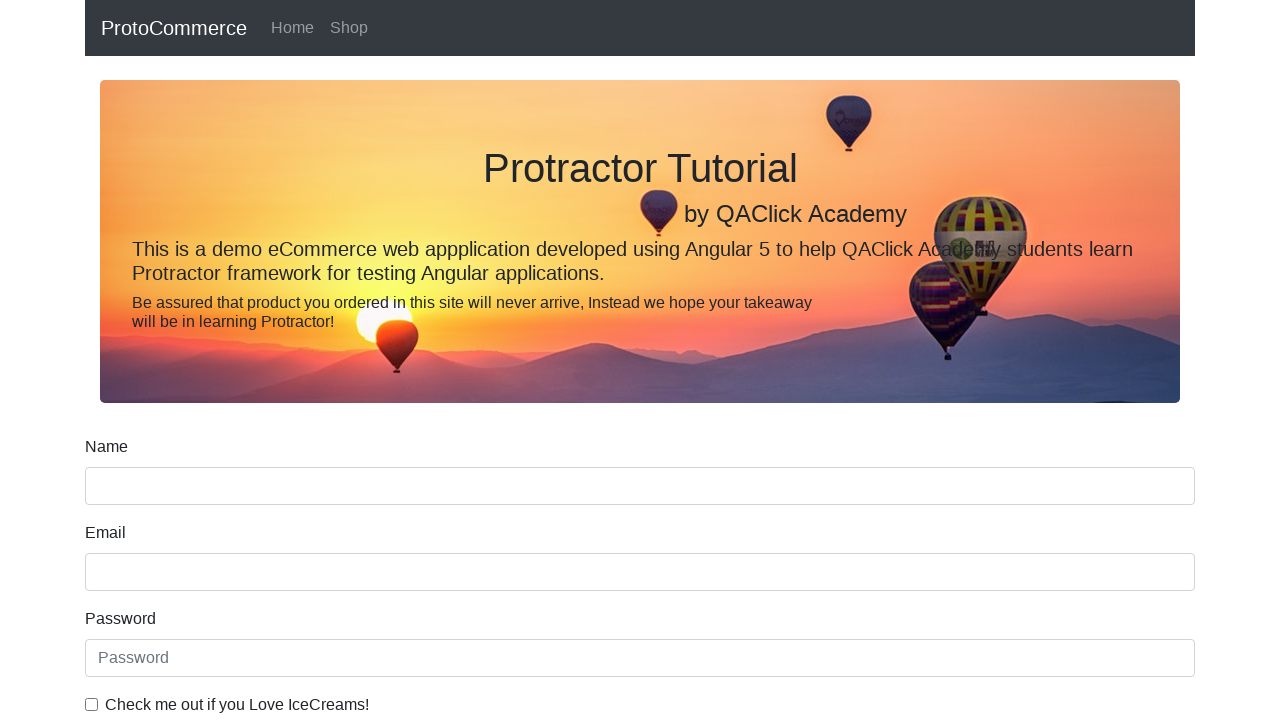

Filled name field with 'Alex' on input[name='name']
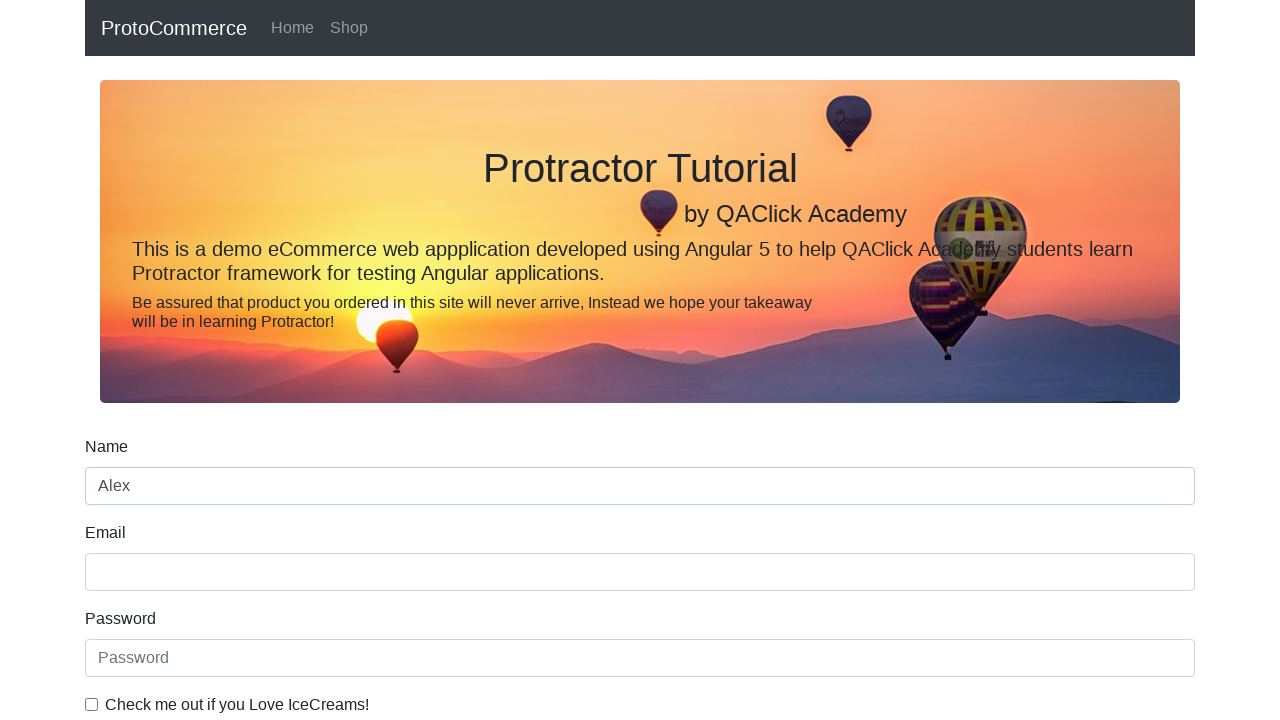

Filled email field with 'alexbaum@mail.net' on input[name='email']
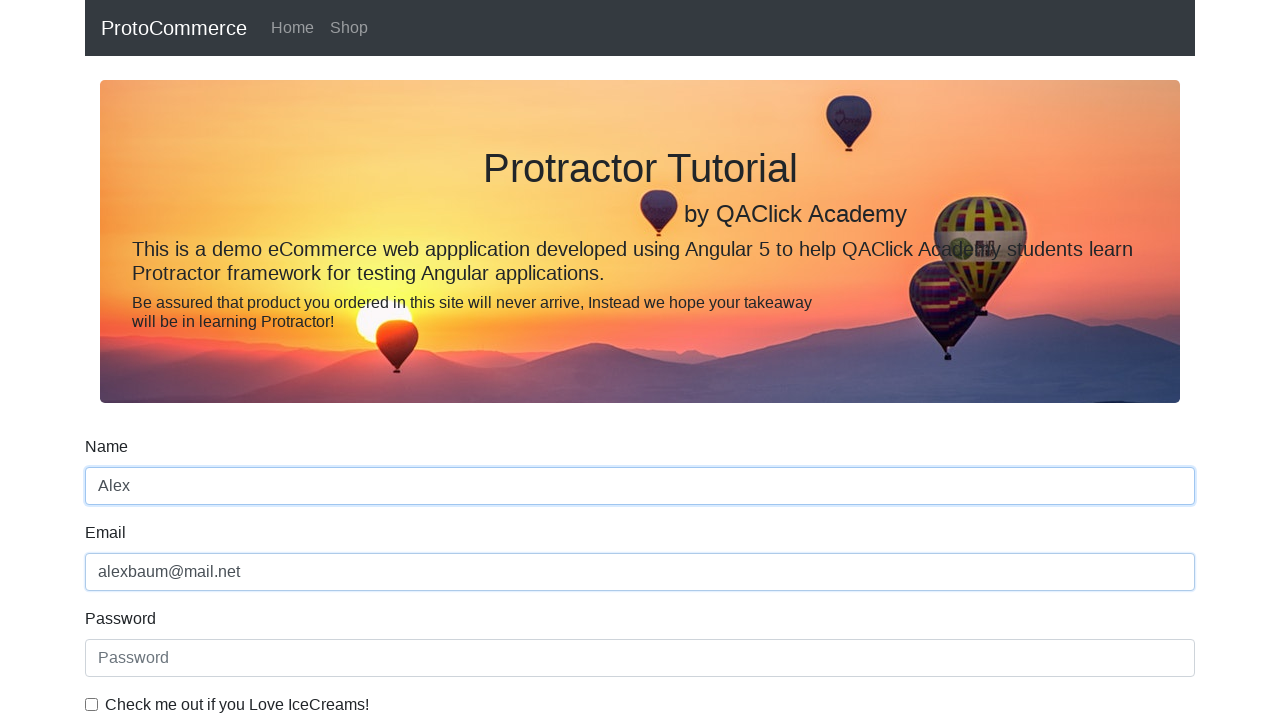

Clicked checkbox to agree to terms at (92, 704) on #exampleCheck1
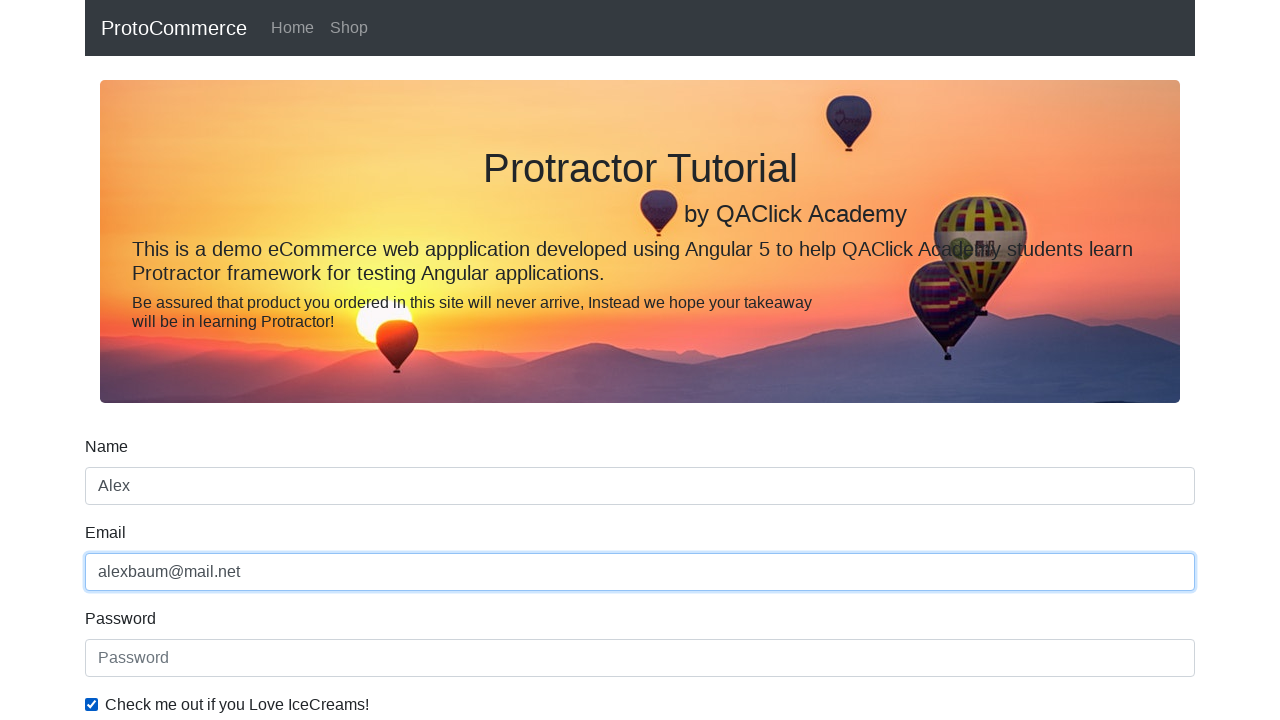

Clicked submit button to submit form at (123, 491) on input[type='submit']
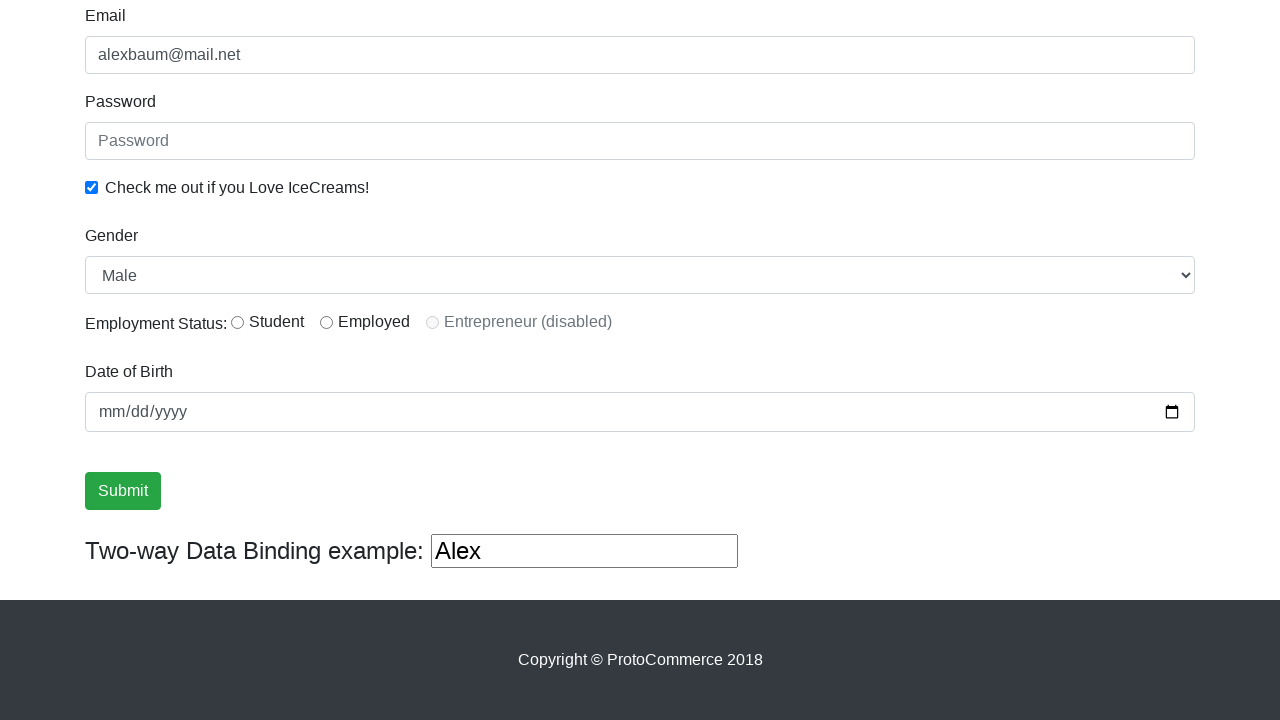

Success message element loaded
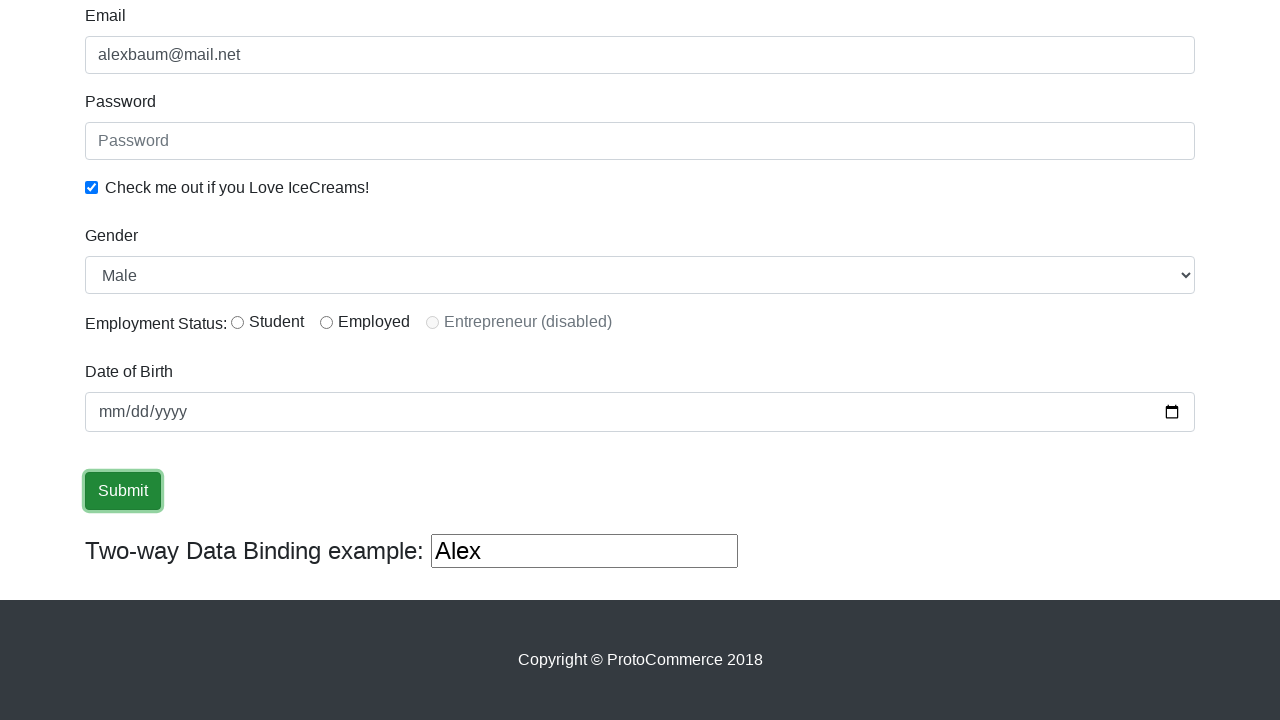

Retrieved success message text content
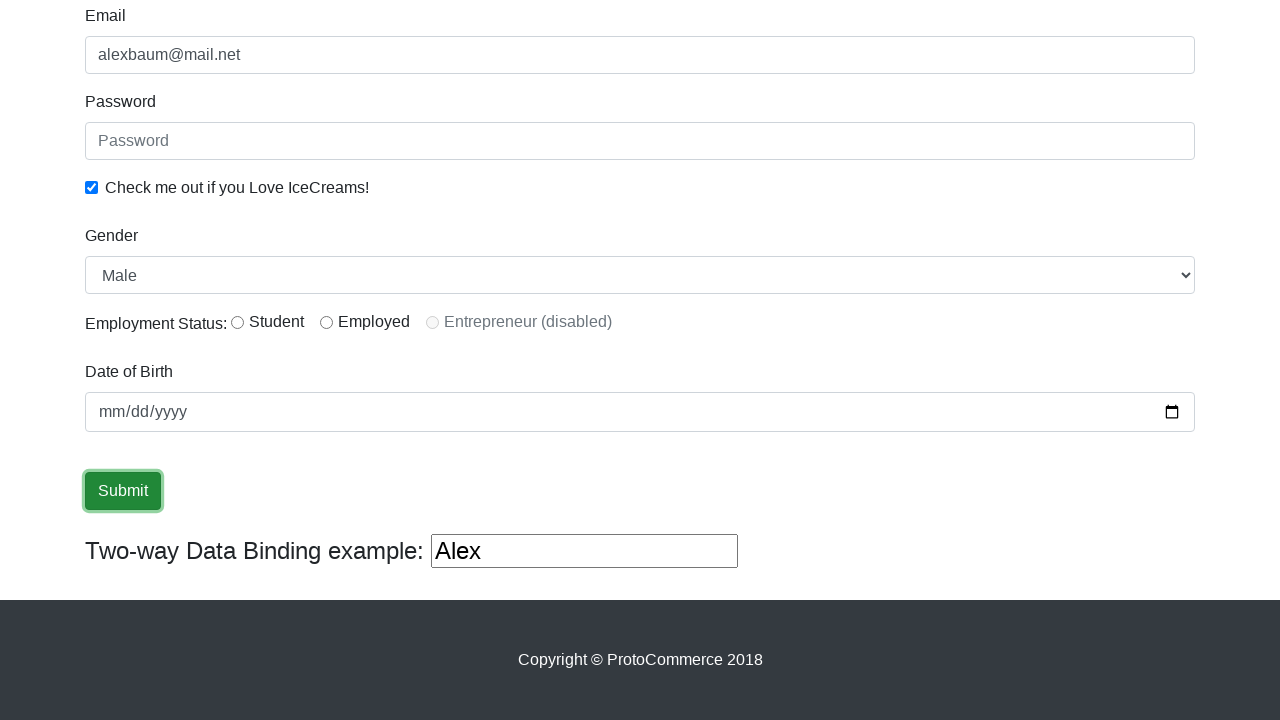

Verified that 'Success' text appears in the success message
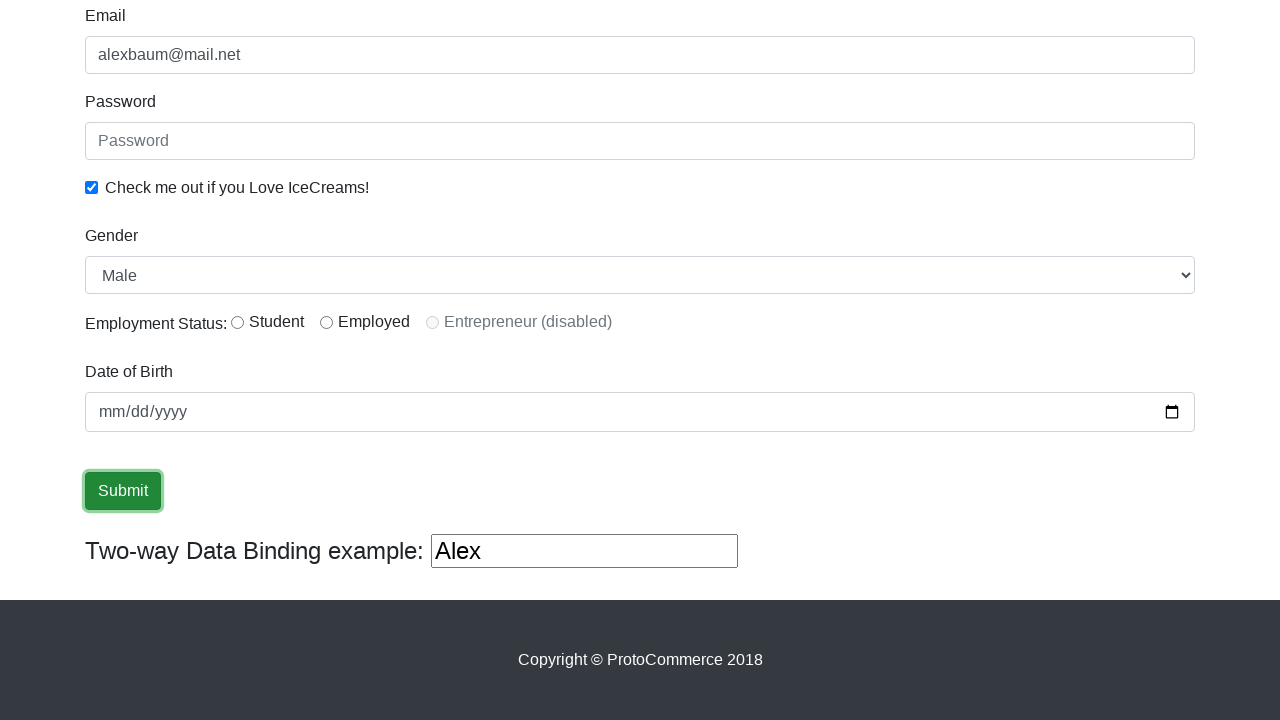

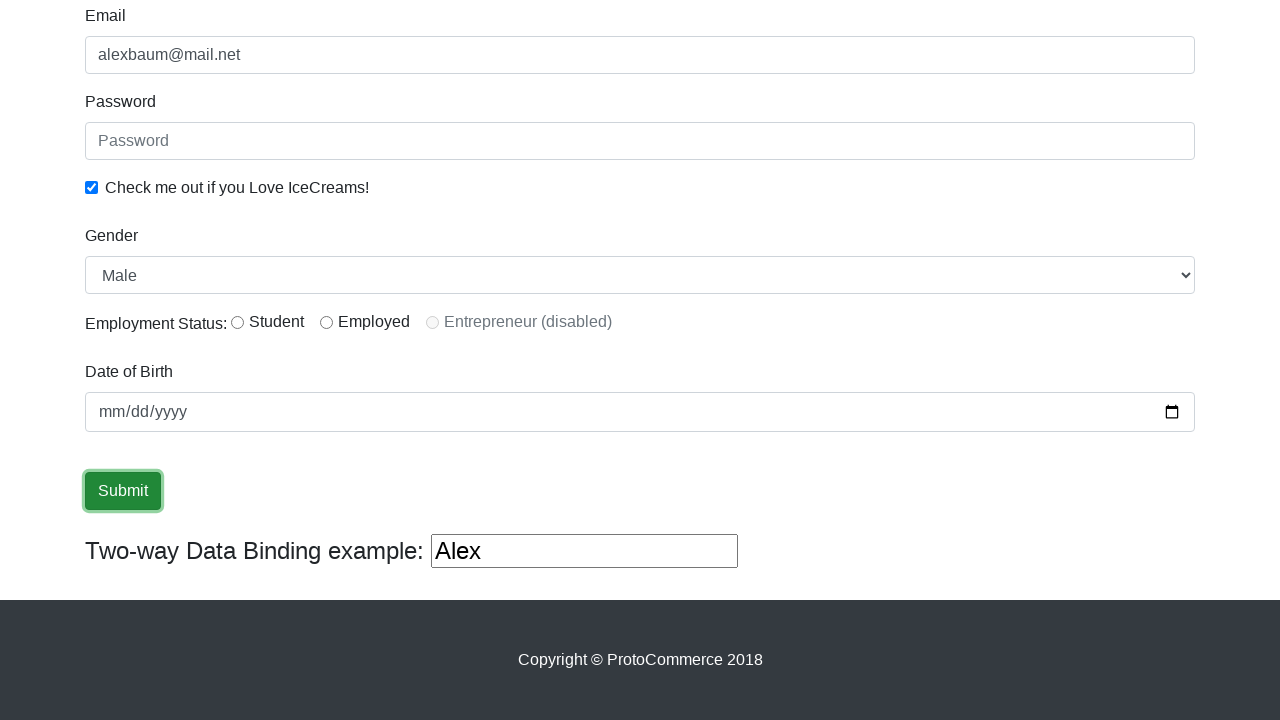